Tests table sorting using semantic class attributes on the second table, clicking the dues header and verifying the column data is sorted ascending.

Starting URL: http://the-internet.herokuapp.com/tables

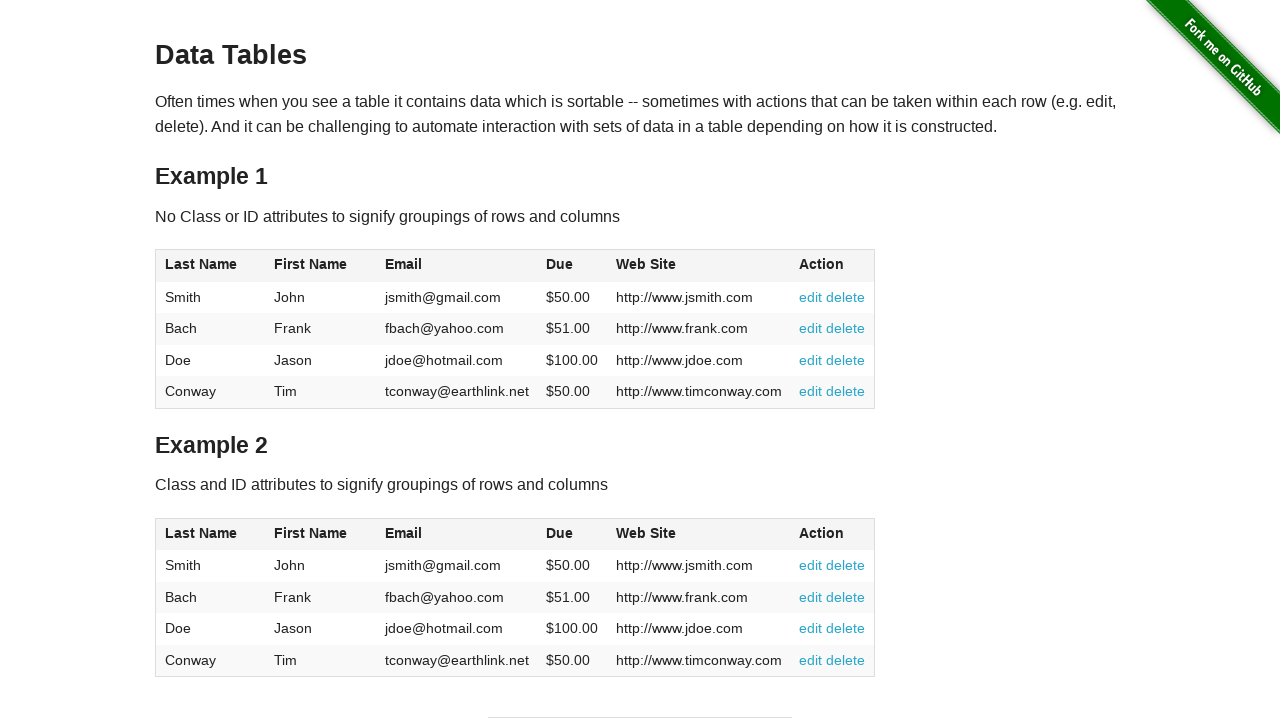

Clicked the dues column header in the second table to sort at (560, 533) on #table2 thead .dues
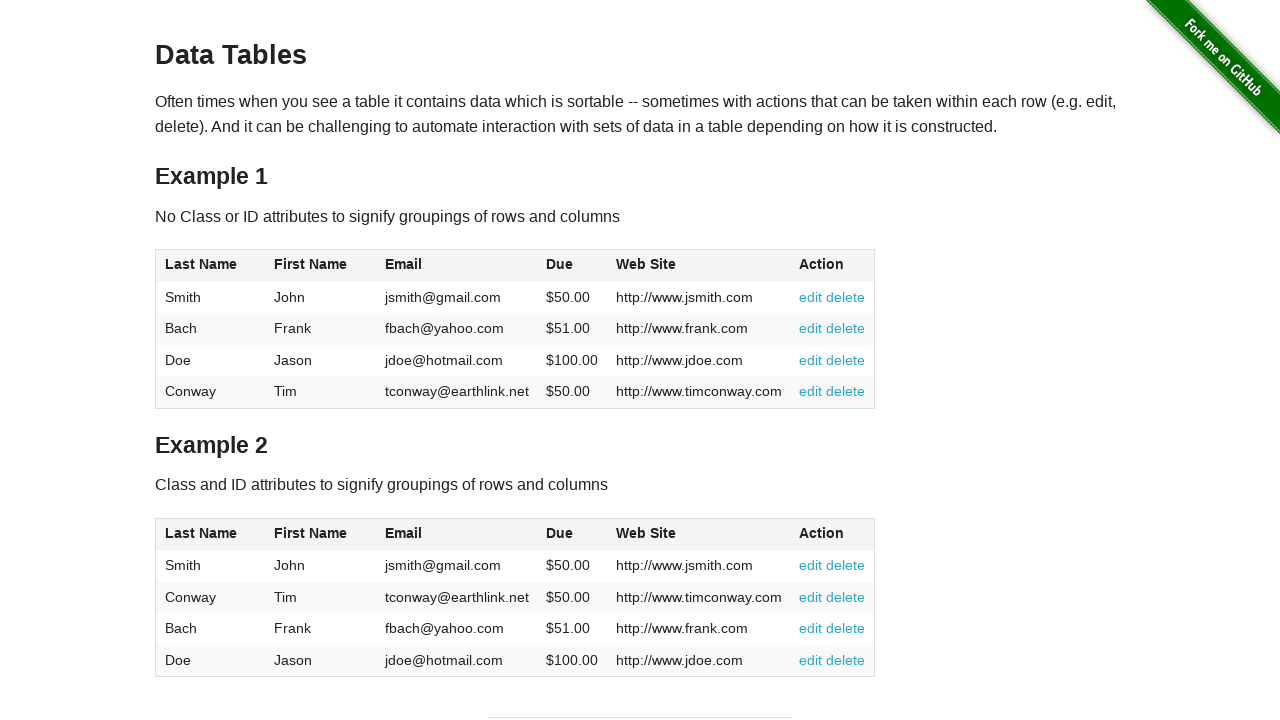

Verified dues column data is present after sorting
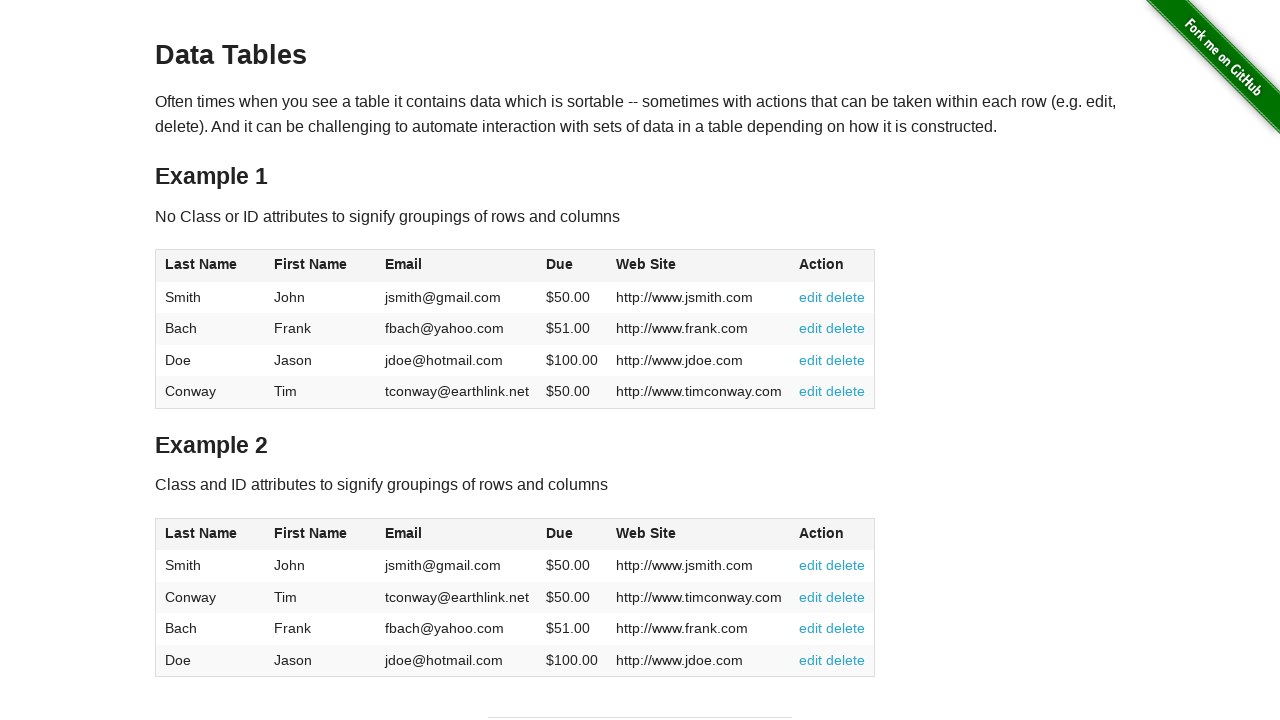

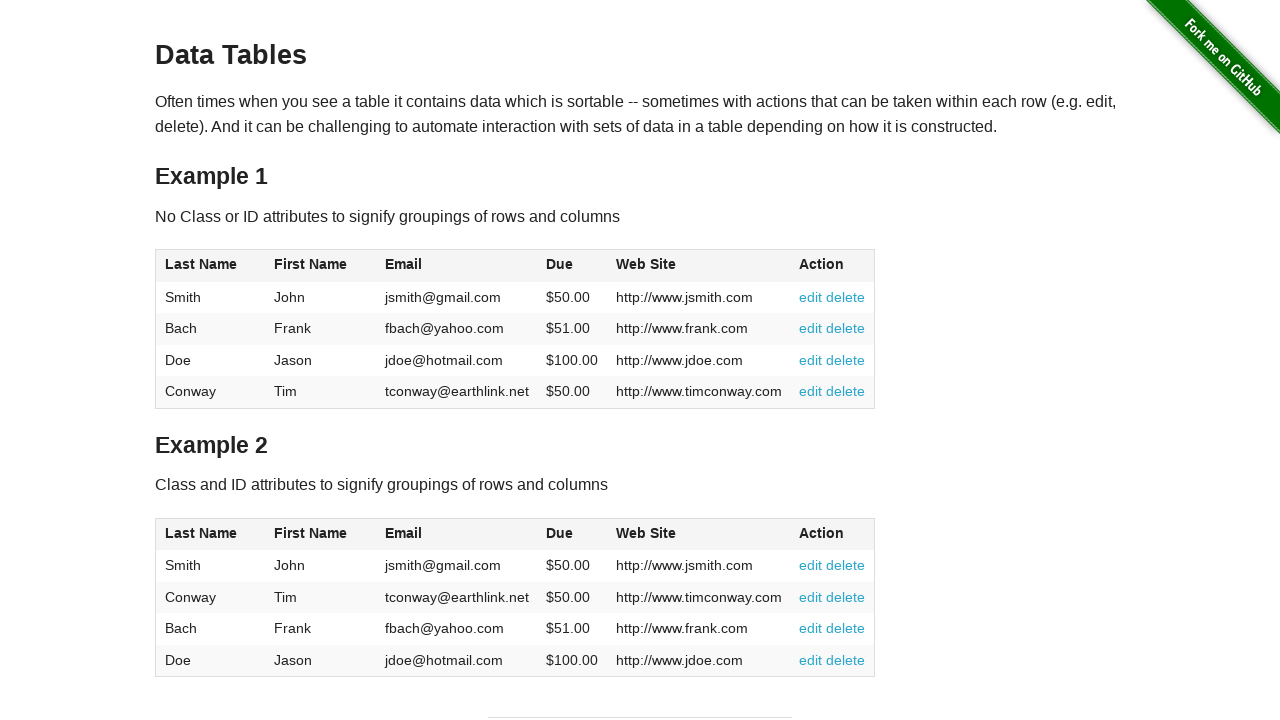